Tests keyboard key press functionality by sending ALT and CANCEL key presses and verifying the page displays the detected key press result

Starting URL: https://the-internet.herokuapp.com/key_presses

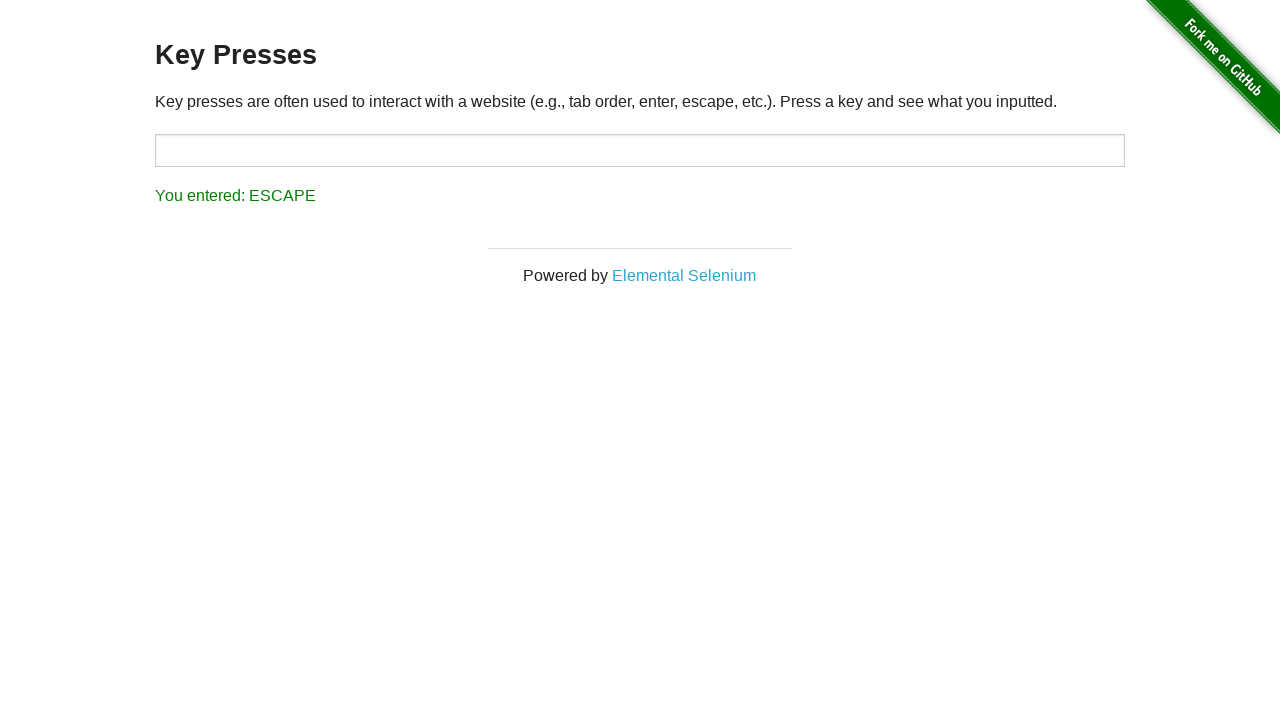

Pressed ALT key
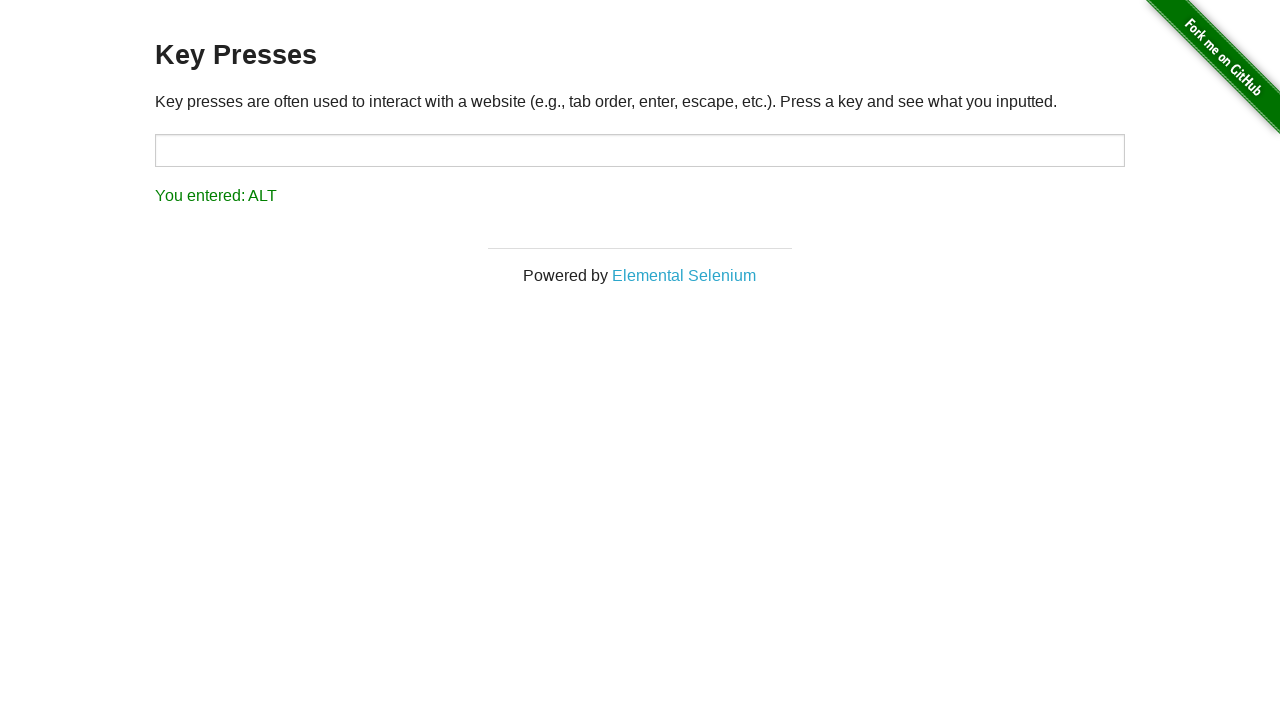

Waited for result element to load
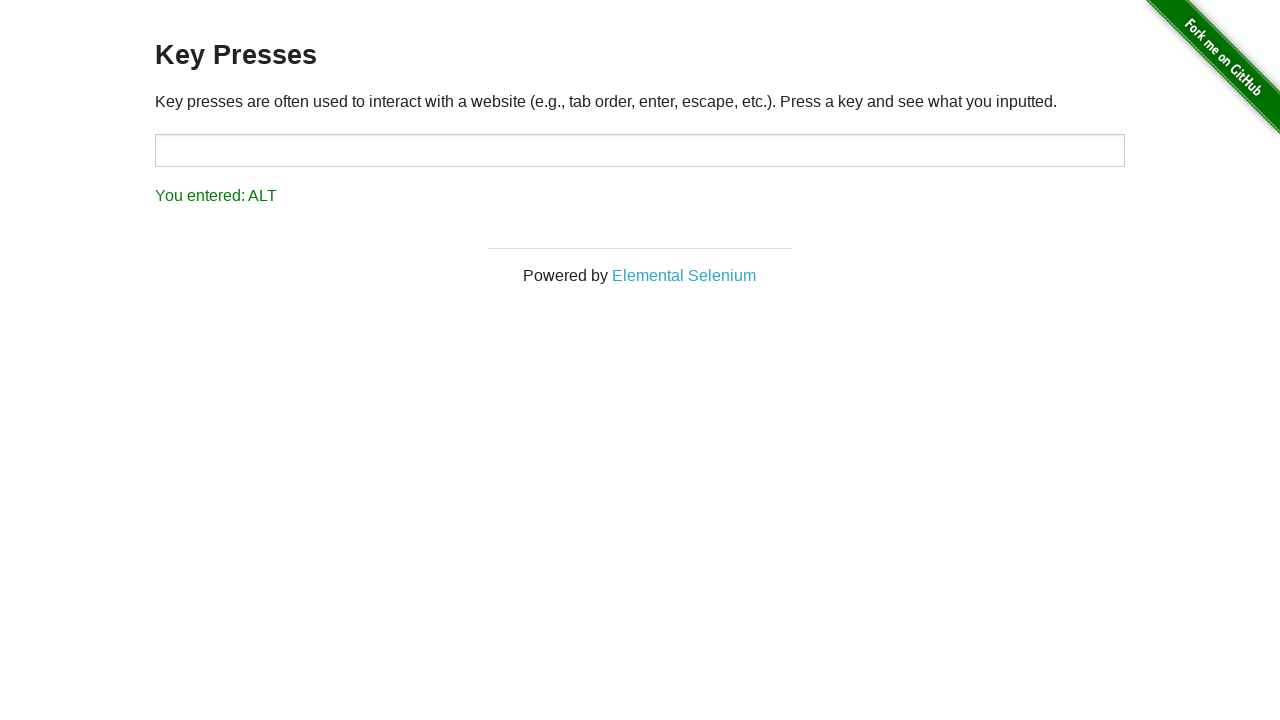

Read result text after ALT key press: You entered: ALT
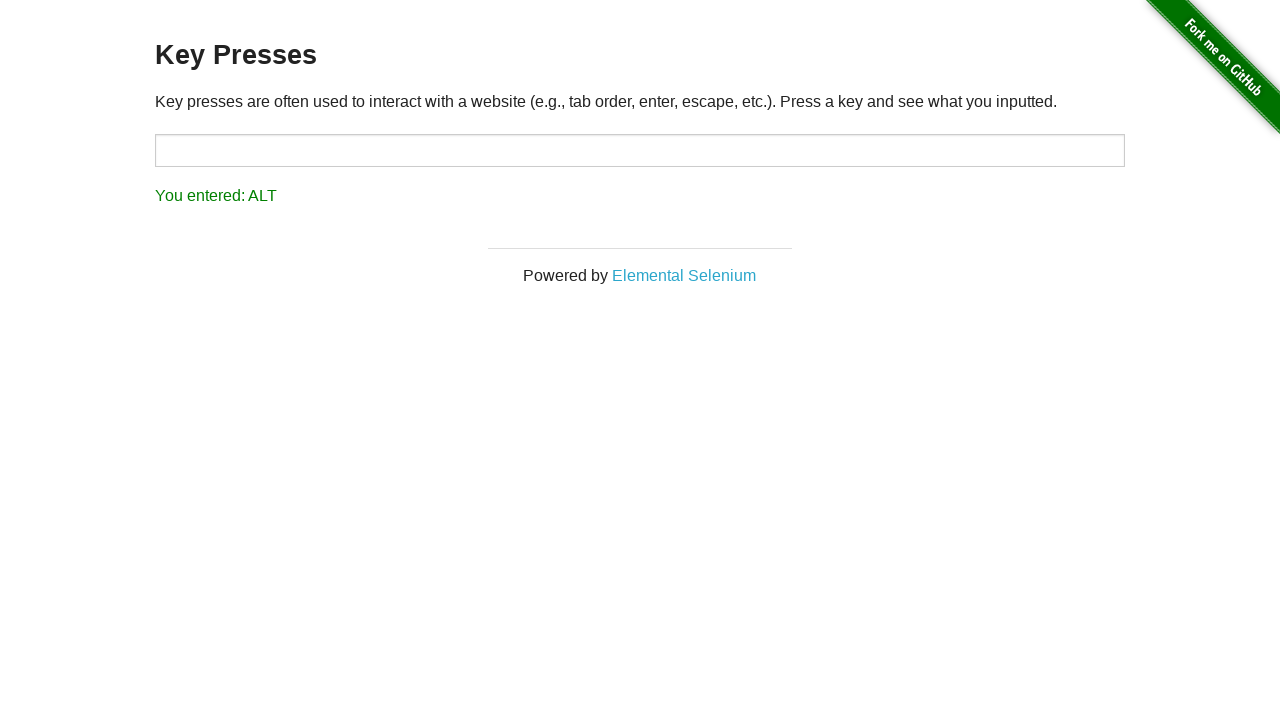

Pressed CANCEL (Escape) key
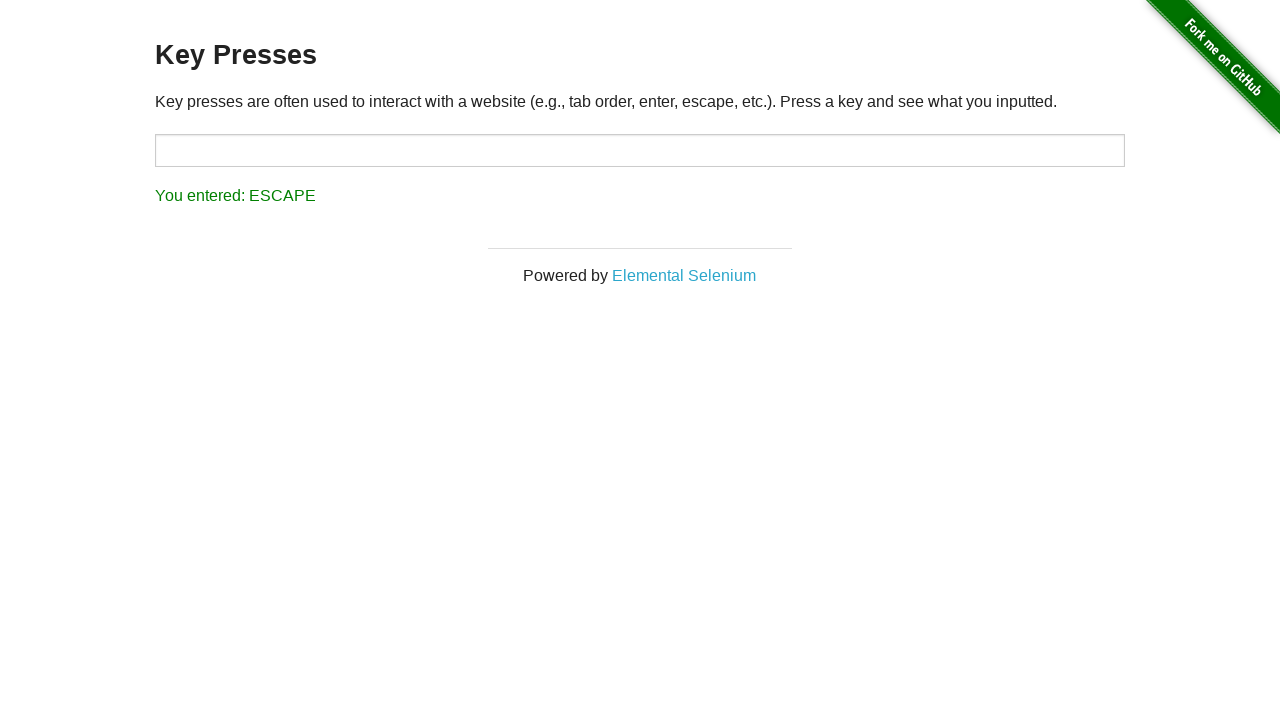

Read result text after CANCEL key press: You entered: ESCAPE
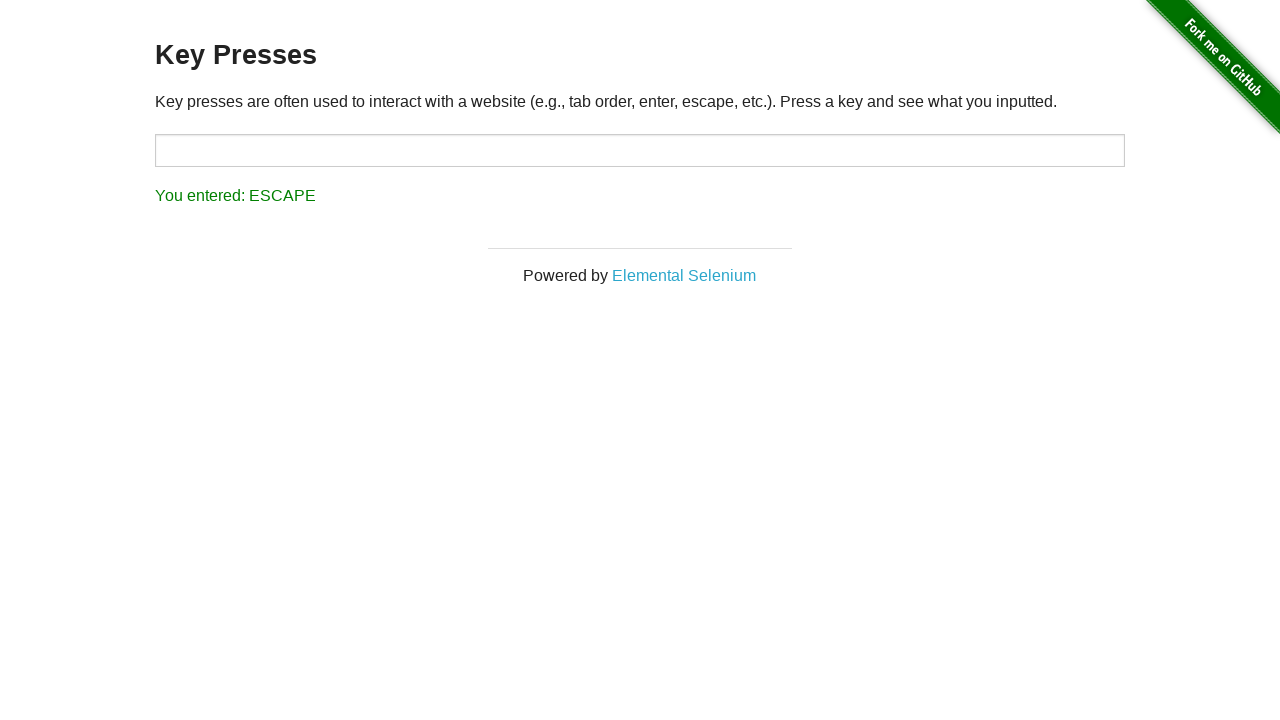

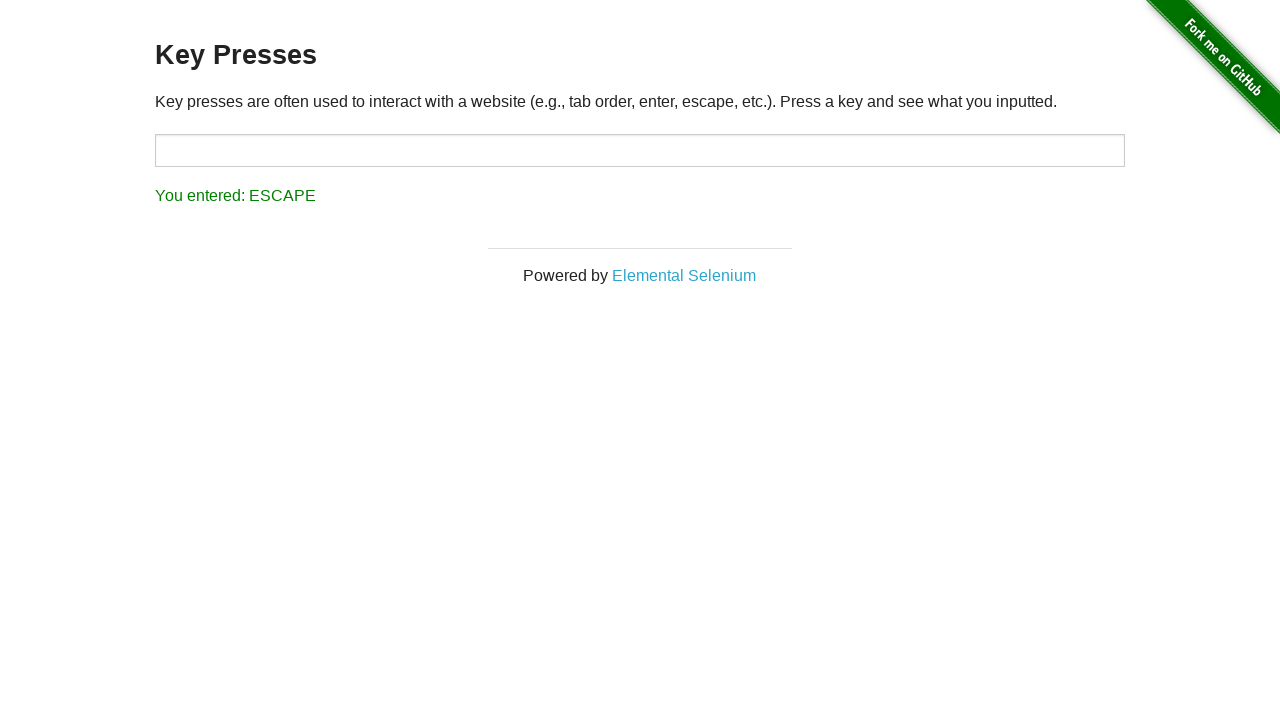